Navigates to Hyundai Korea FAQ page, clicks on the Mozen Service tab, expands FAQ items by clicking on them, and navigates through multiple pages of FAQs.

Starting URL: https://www.hyundai.com/kr/ko/e/customer/center/faq

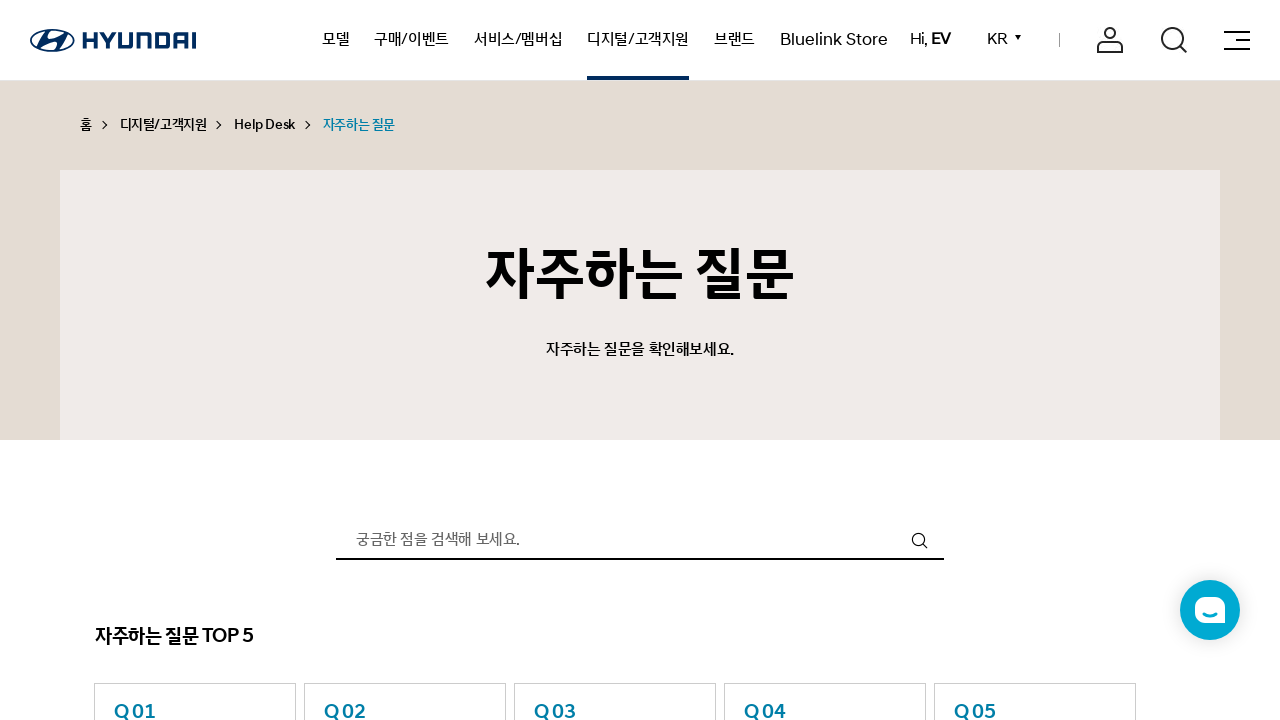

Waited for page to load with networkidle state
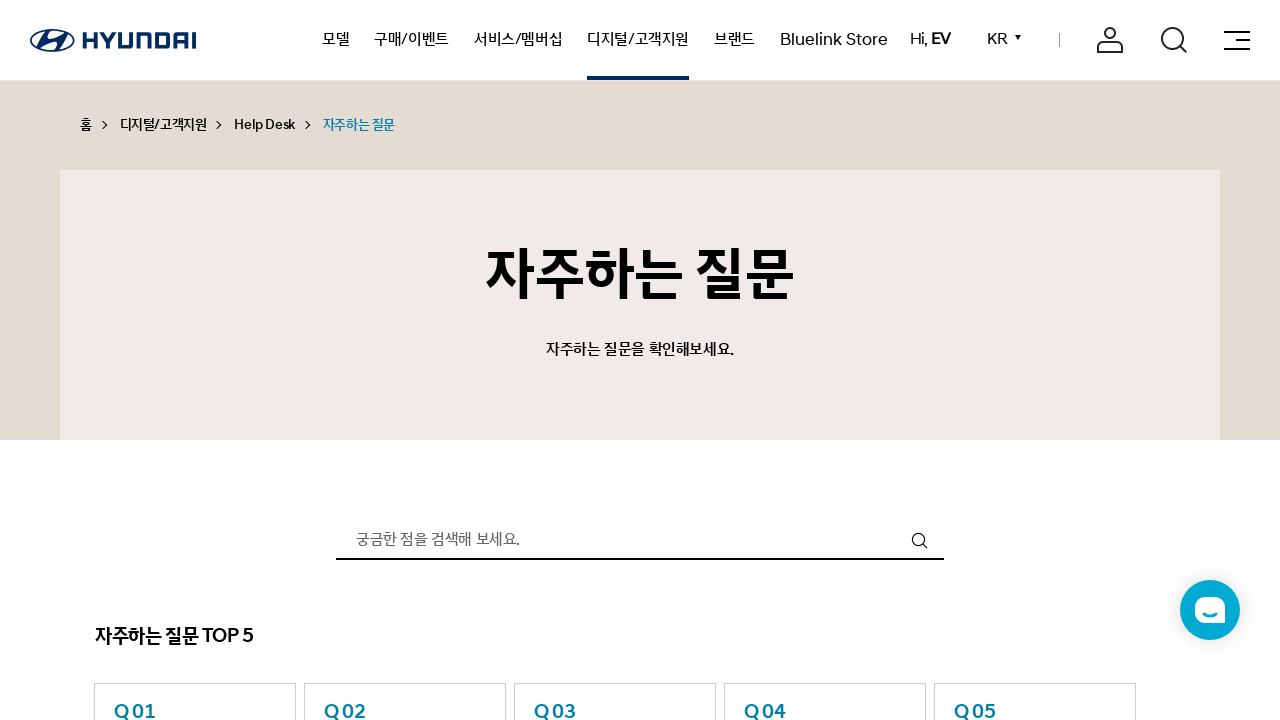

Clicked on Mozen Service tab (5th tab) at (900, 360) on xpath=//*[@id="app"]/div[3]/section/div[2]/div/div[2]/section/div/div[1]/div[1]/
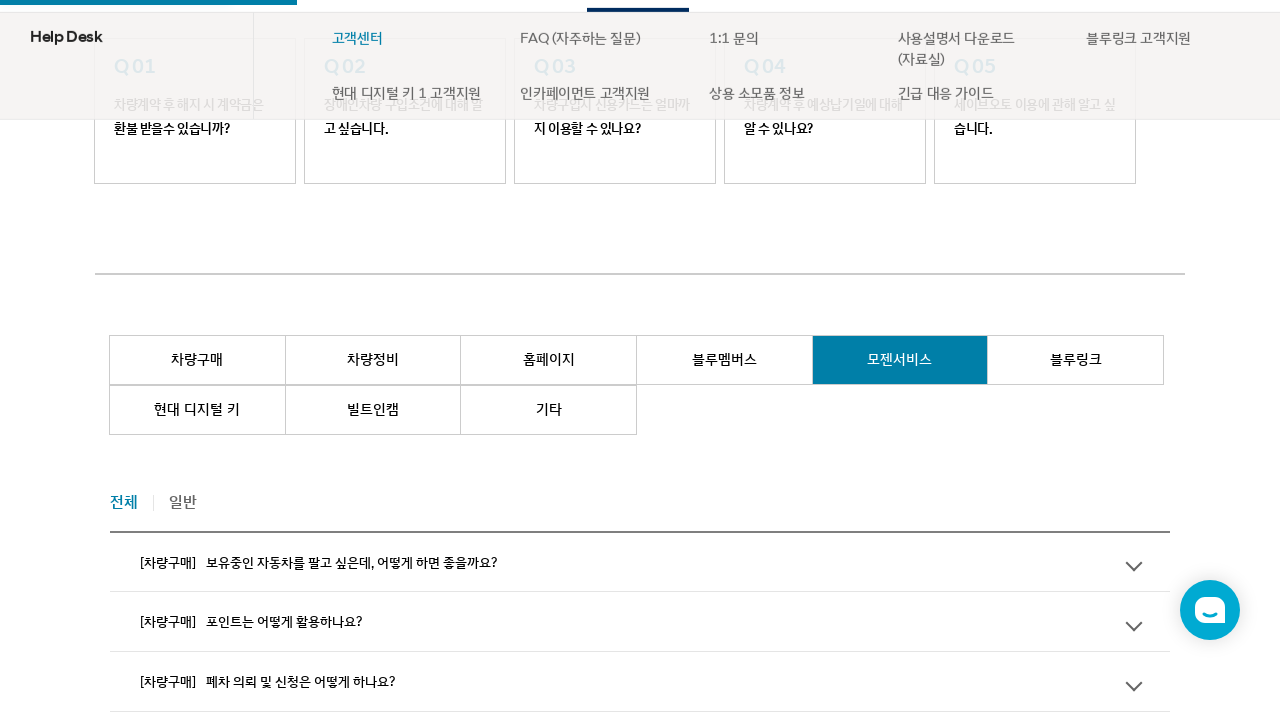

Waited 2 seconds for Mozen Service tab content to load
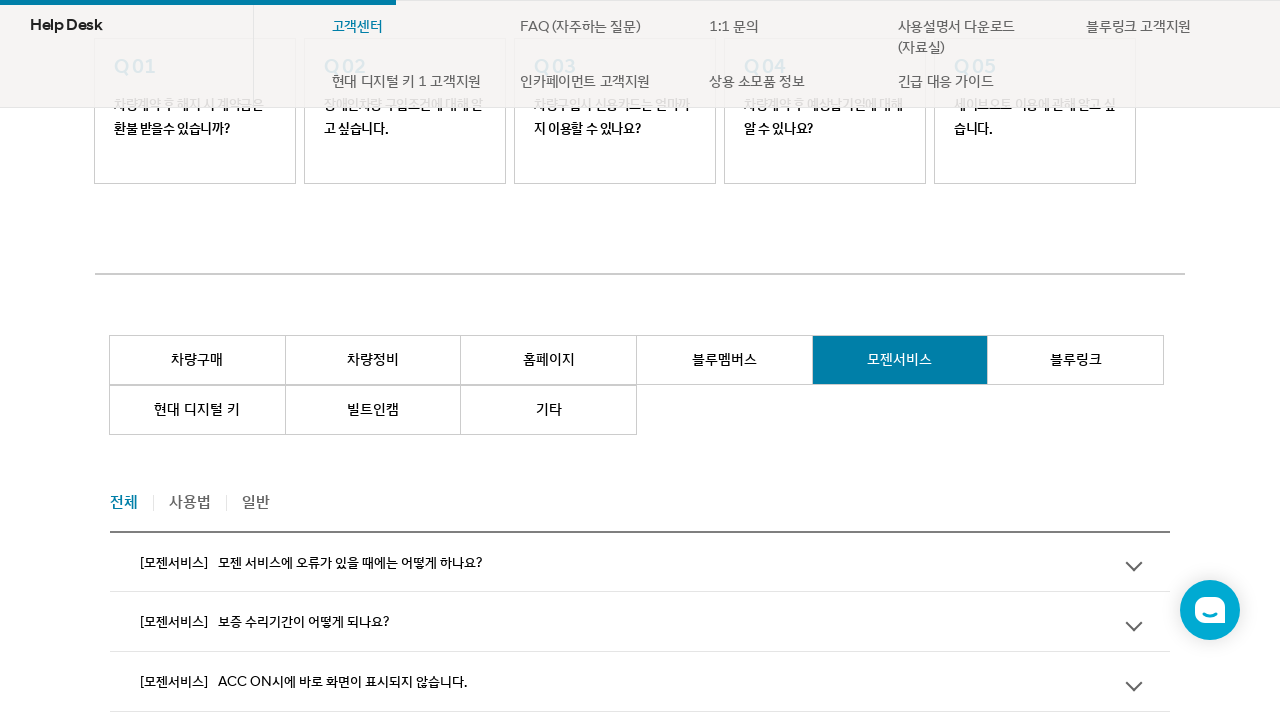

Waited for FAQ list items to appear
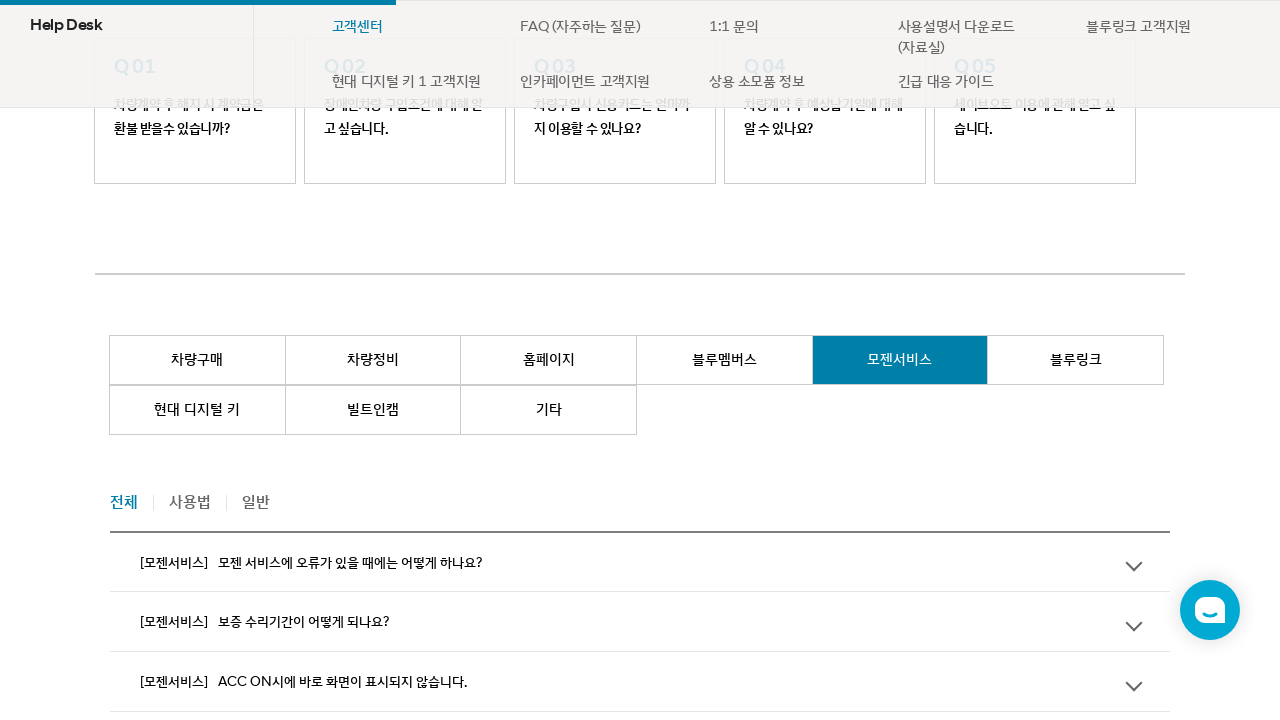

Clicked on FAQ item 1 to expand it at (640, 561) on div.list-item button.list-title >> nth=0
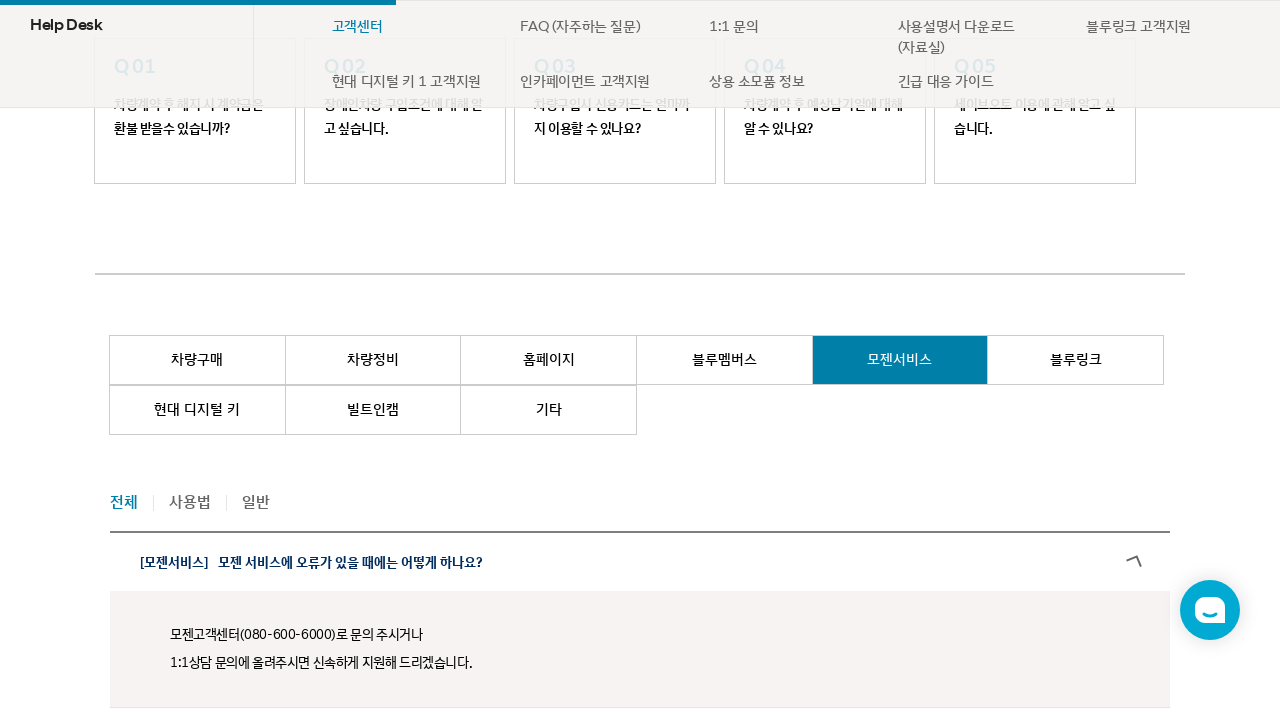

Waited 1 second for FAQ item 1 content to expand
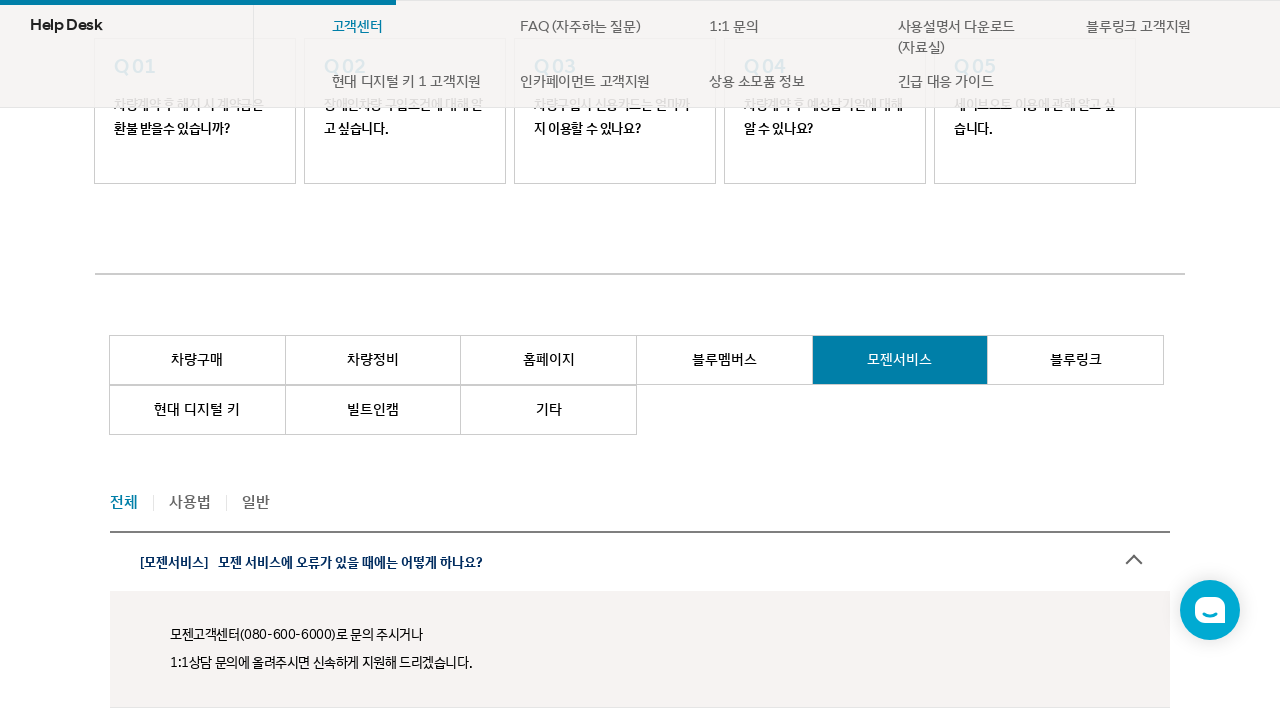

Clicked on FAQ item 2 to expand it at (640, 690) on div.list-item button.list-title >> nth=1
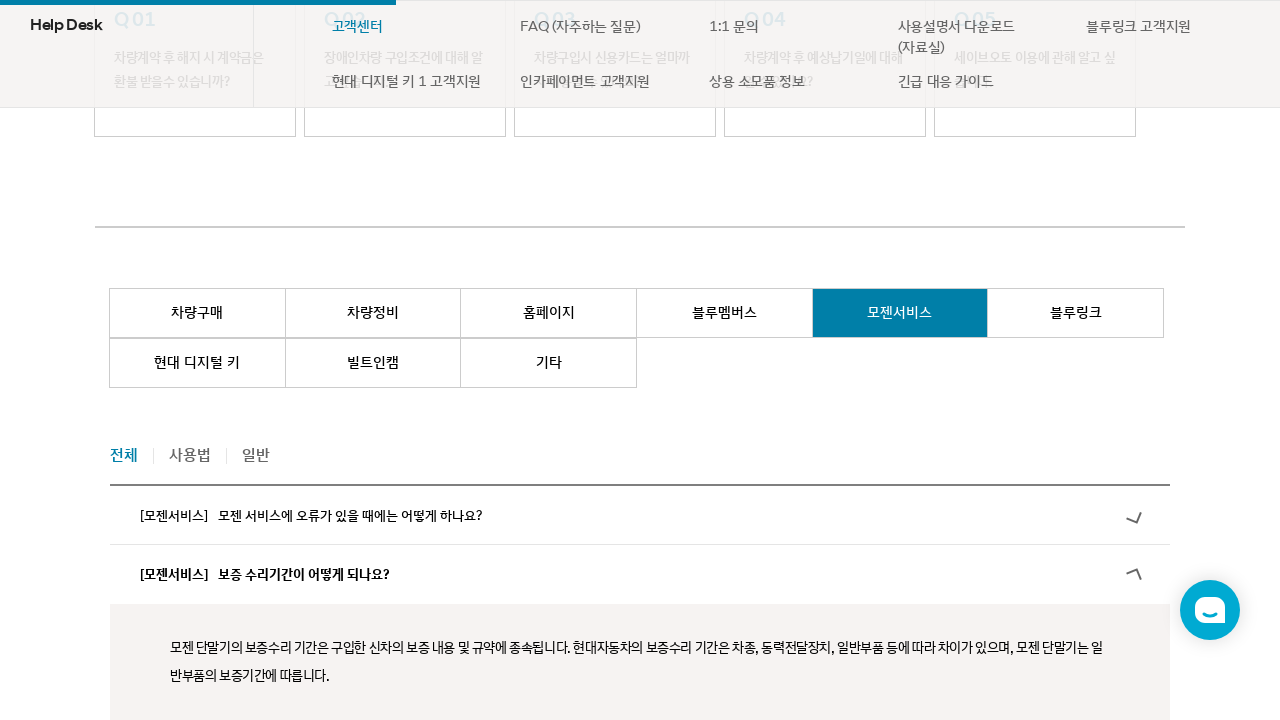

Waited 1 second for FAQ item 2 content to expand
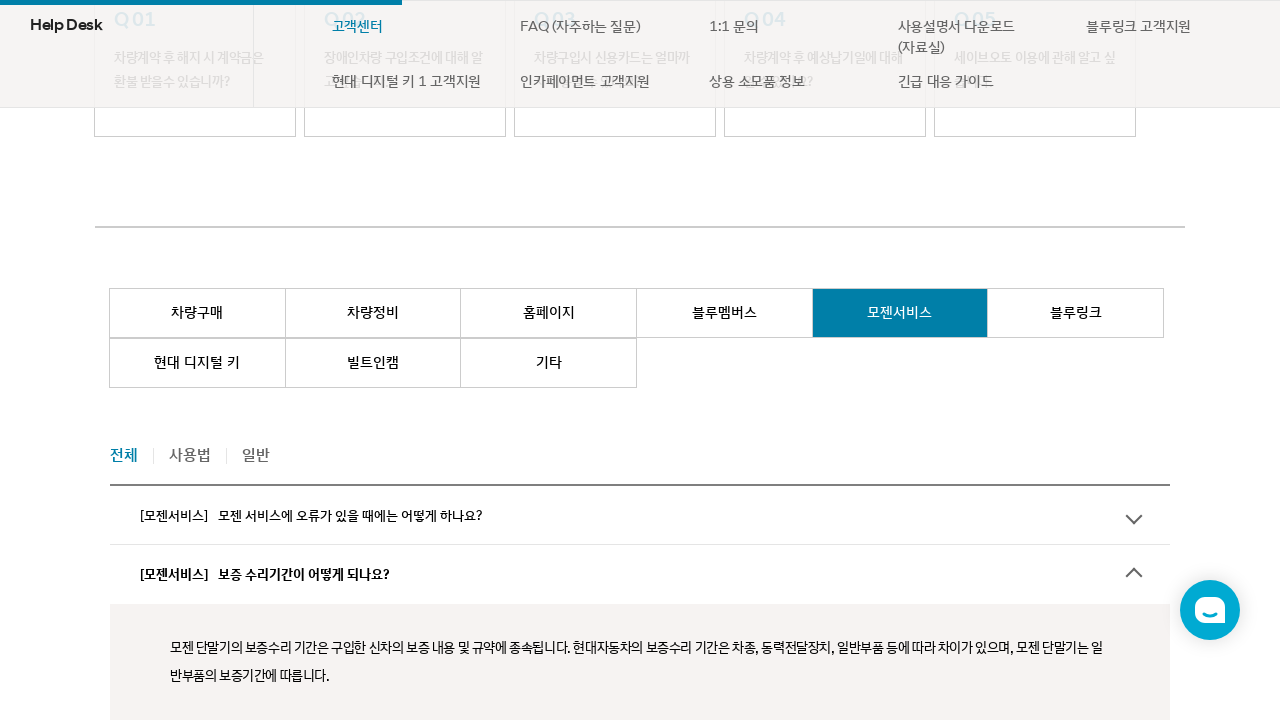

Clicked on FAQ item 3 to expand it at (640, 360) on div.list-item button.list-title >> nth=2
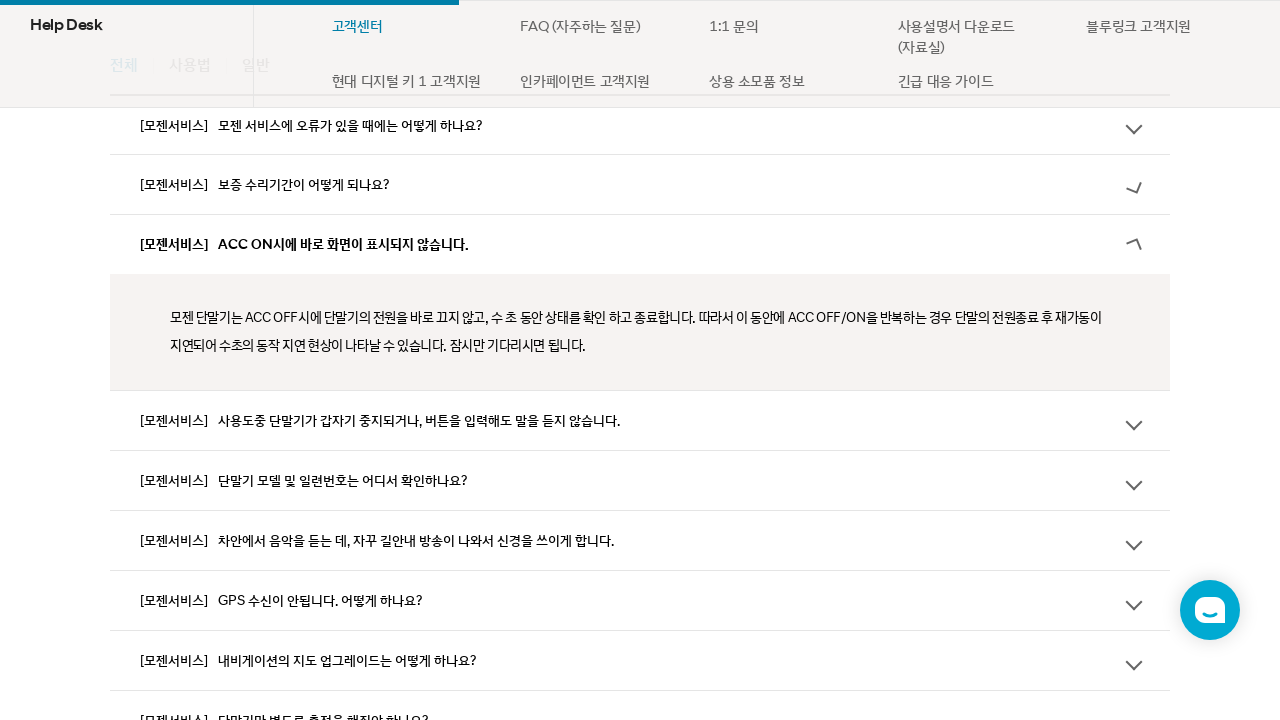

Waited 1 second for FAQ item 3 content to expand
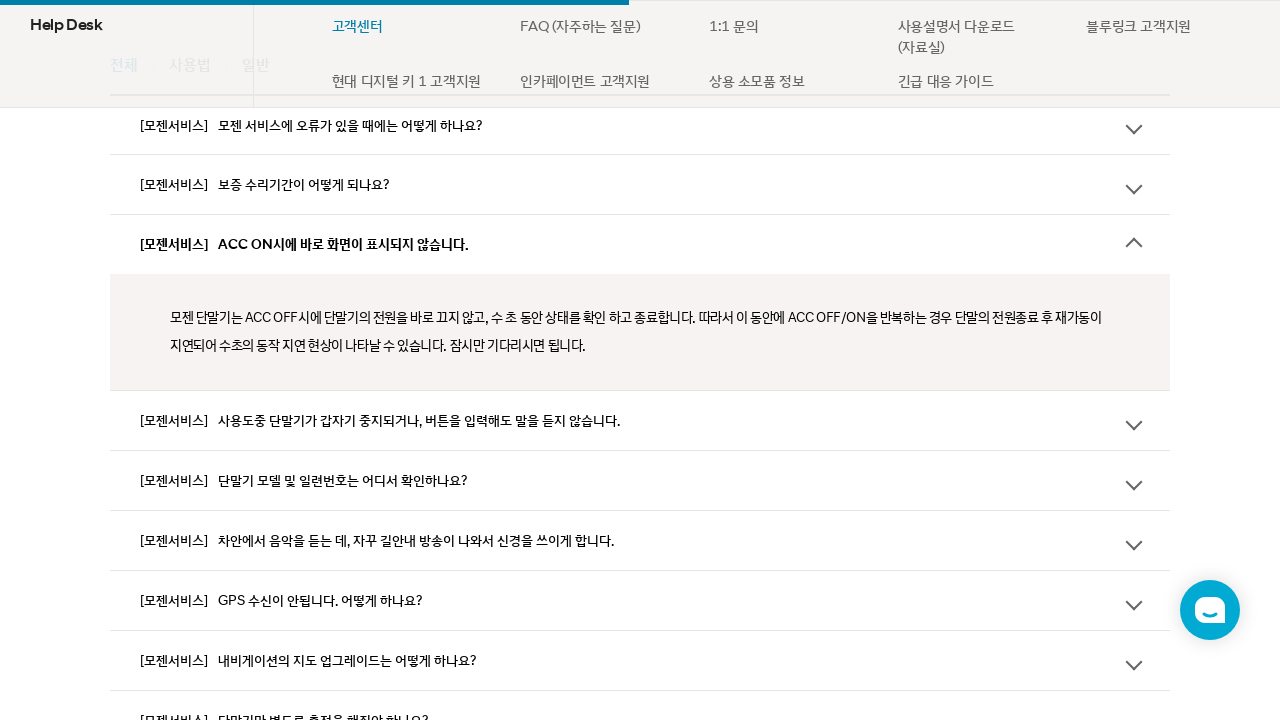

Clicked next button to navigate to page 2 at (783, 360) on xpath=//*[@id="app"]/div[3]/section/div[2]/div/div[2]/section/div/div[3]/div[2]/
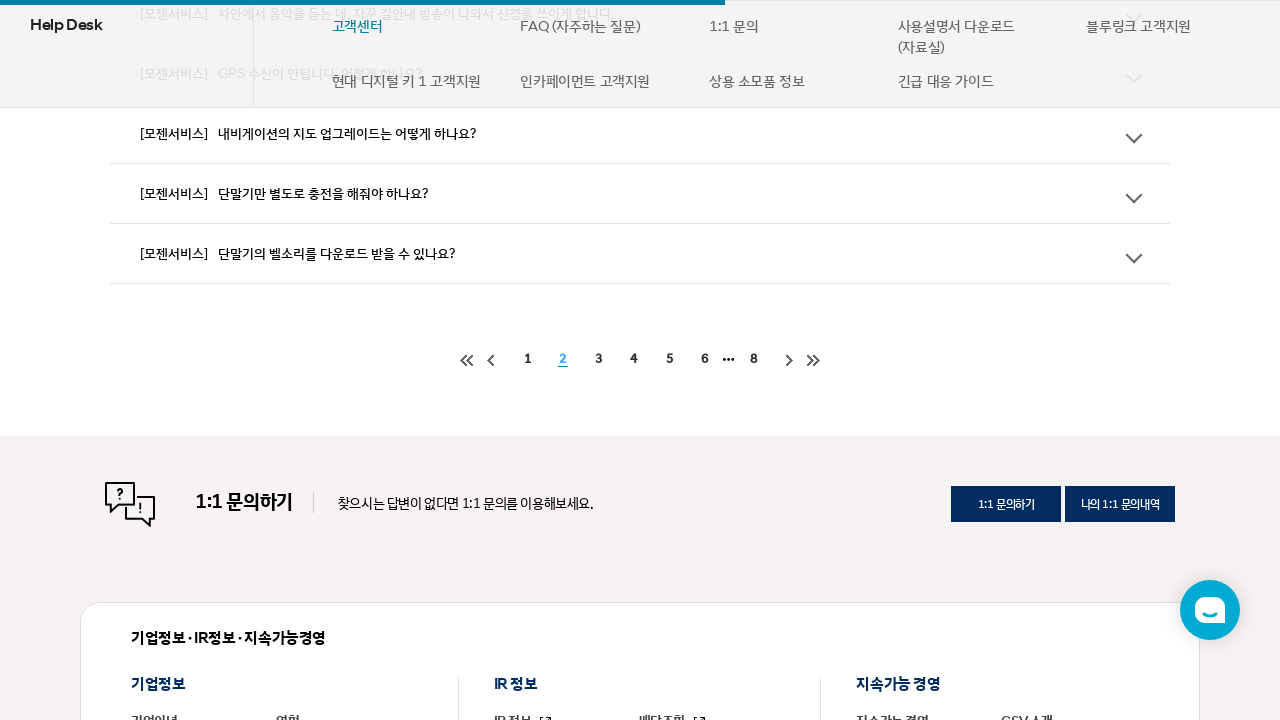

Waited 2 seconds for page 2 content to load
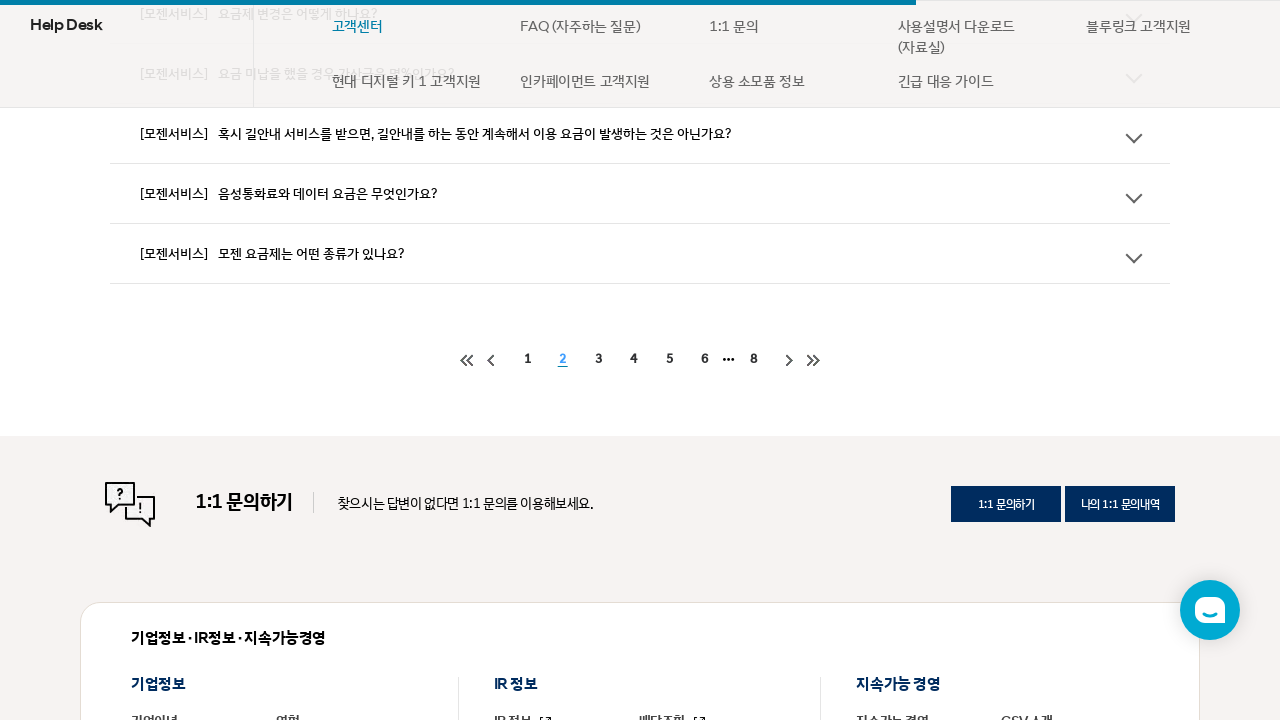

Verified FAQ list items appeared on page 2
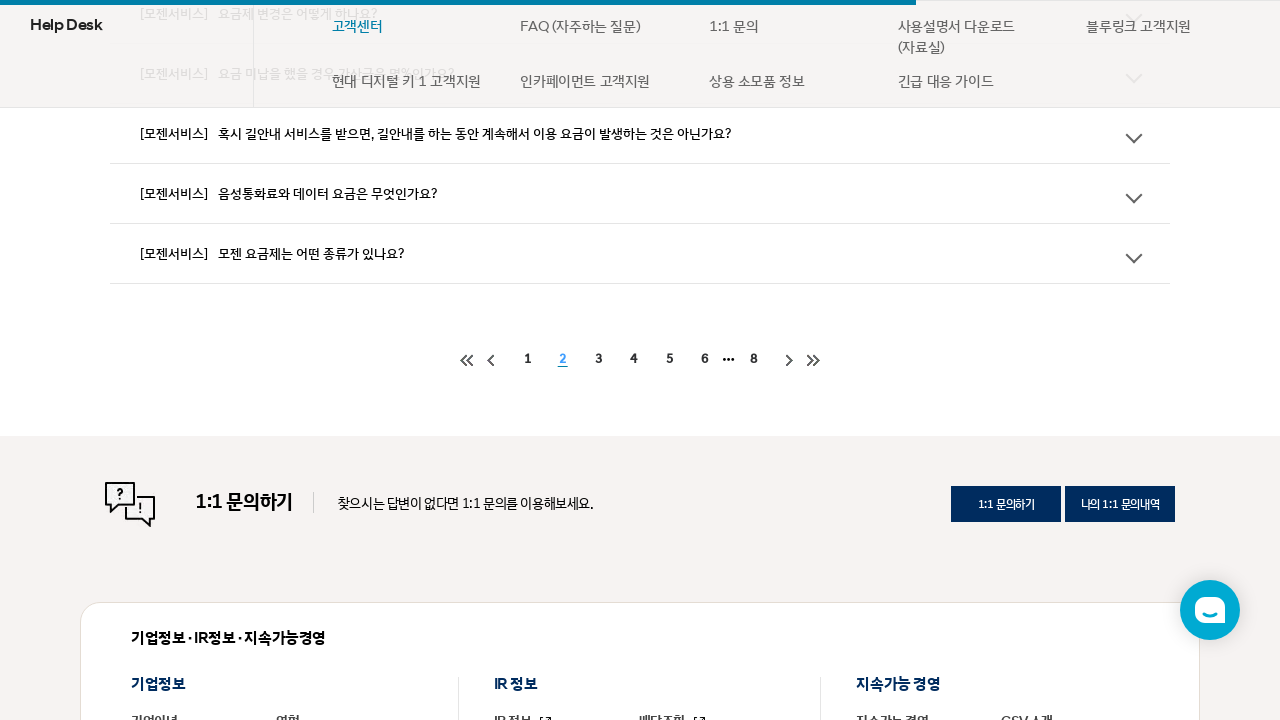

Clicked next button to navigate to page 3 at (790, 360) on xpath=//*[@id="app"]/div[3]/section/div[2]/div/div[2]/section/div/div[3]/div[2]/
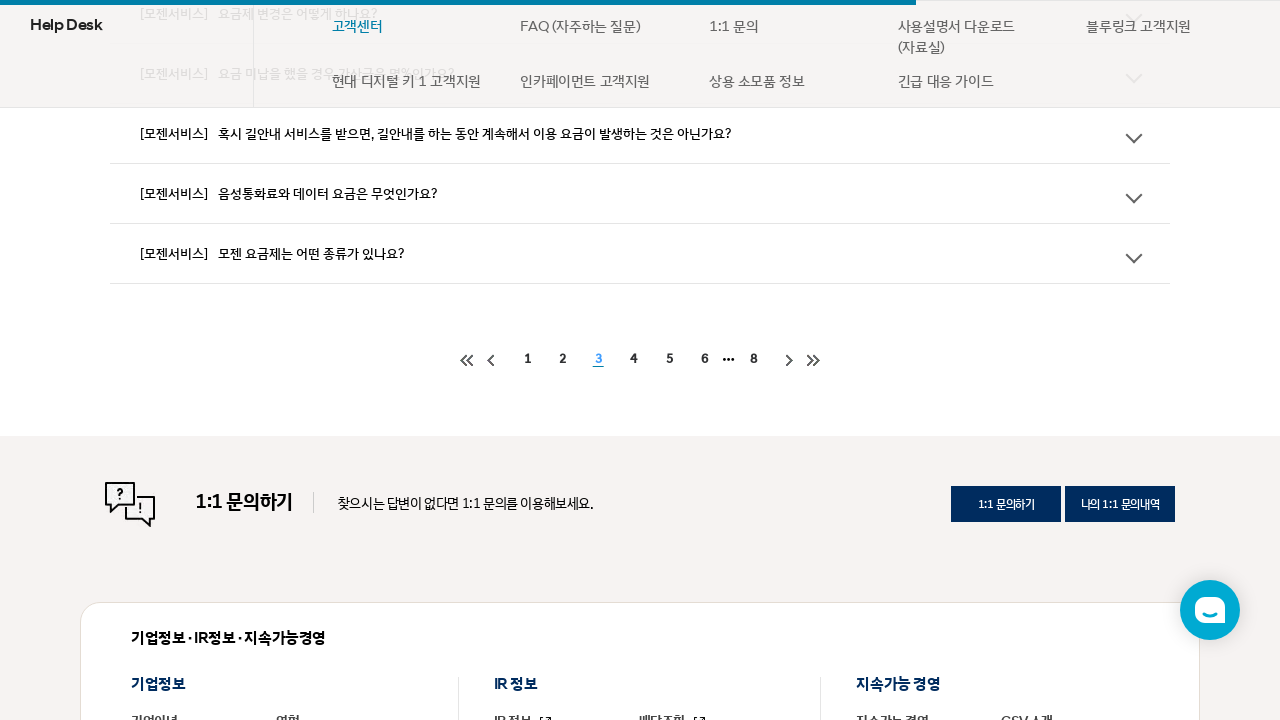

Waited 2 seconds for page 3 content to load
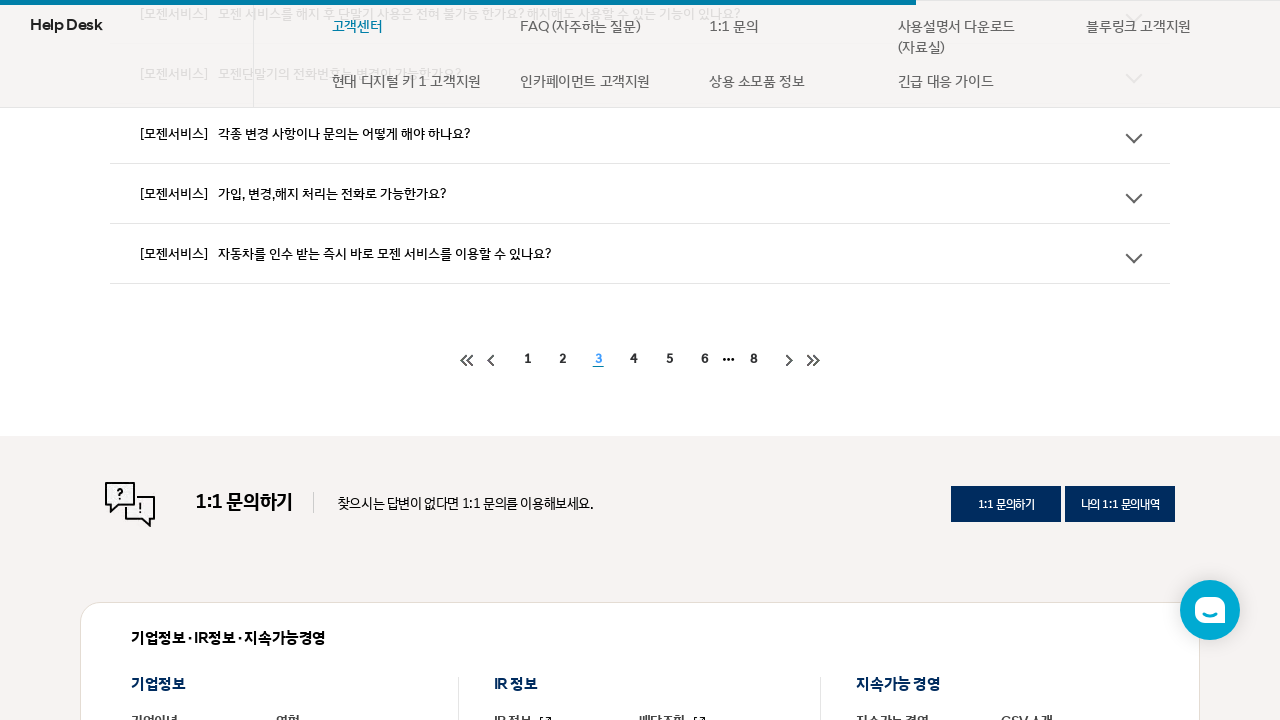

Verified FAQ list items appeared on page 3
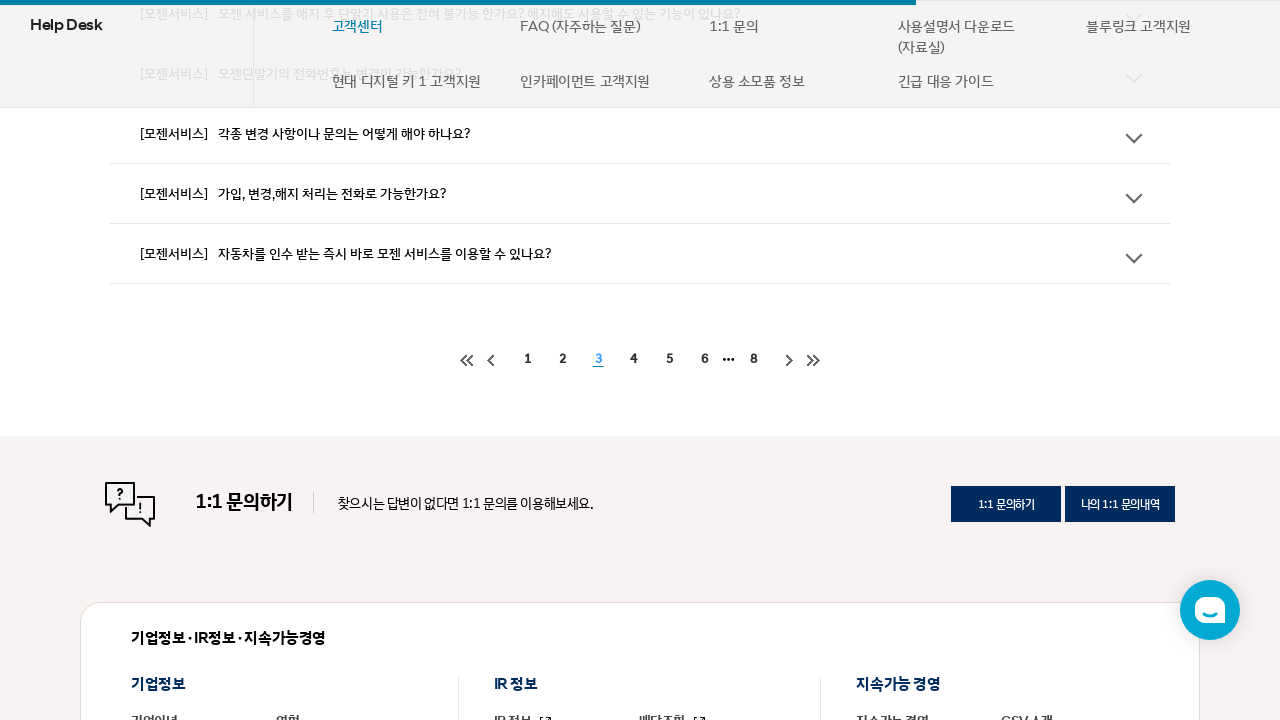

Clicked next button to navigate to page 4 at (790, 360) on xpath=//*[@id="app"]/div[3]/section/div[2]/div/div[2]/section/div/div[3]/div[2]/
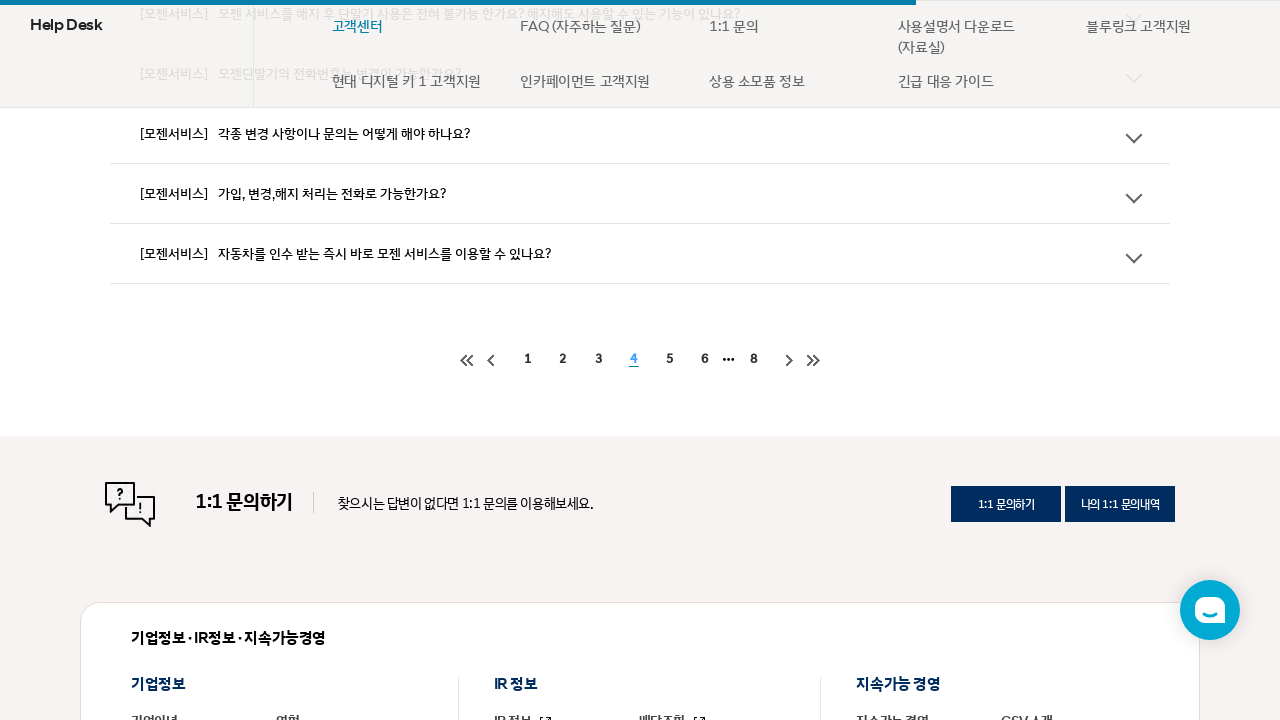

Waited 2 seconds for page 4 content to load
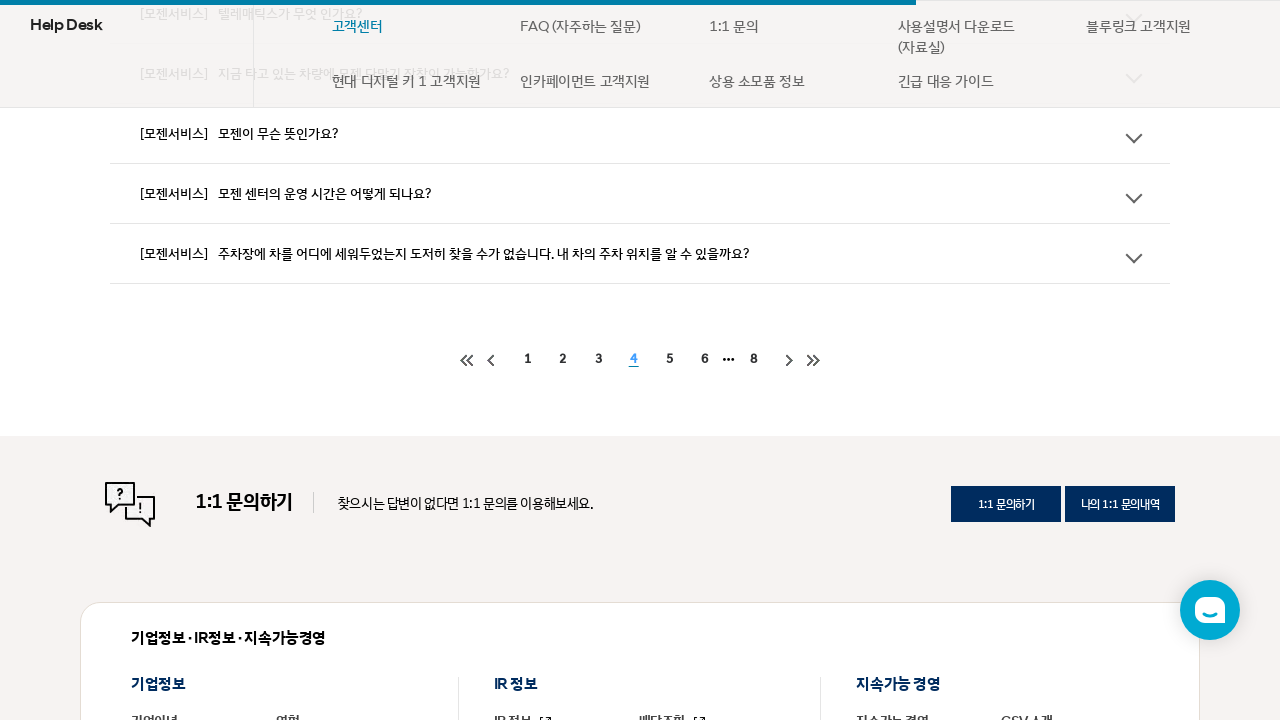

Verified FAQ list items appeared on page 4
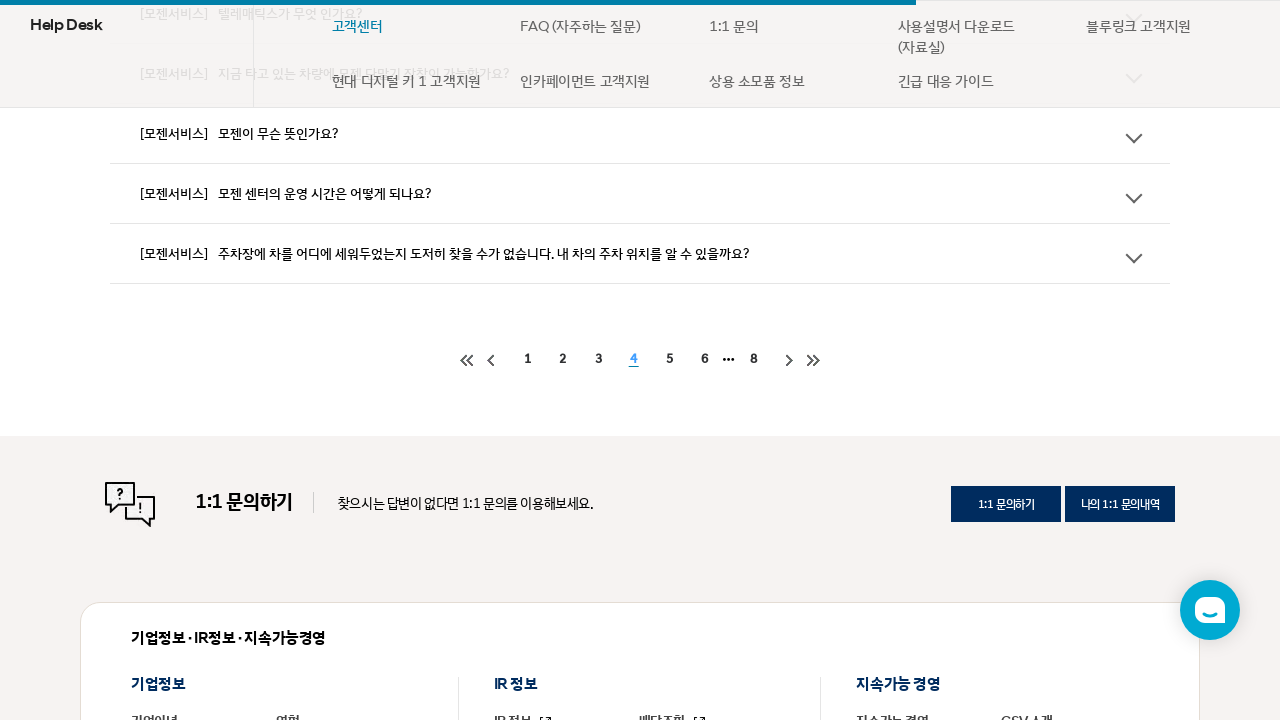

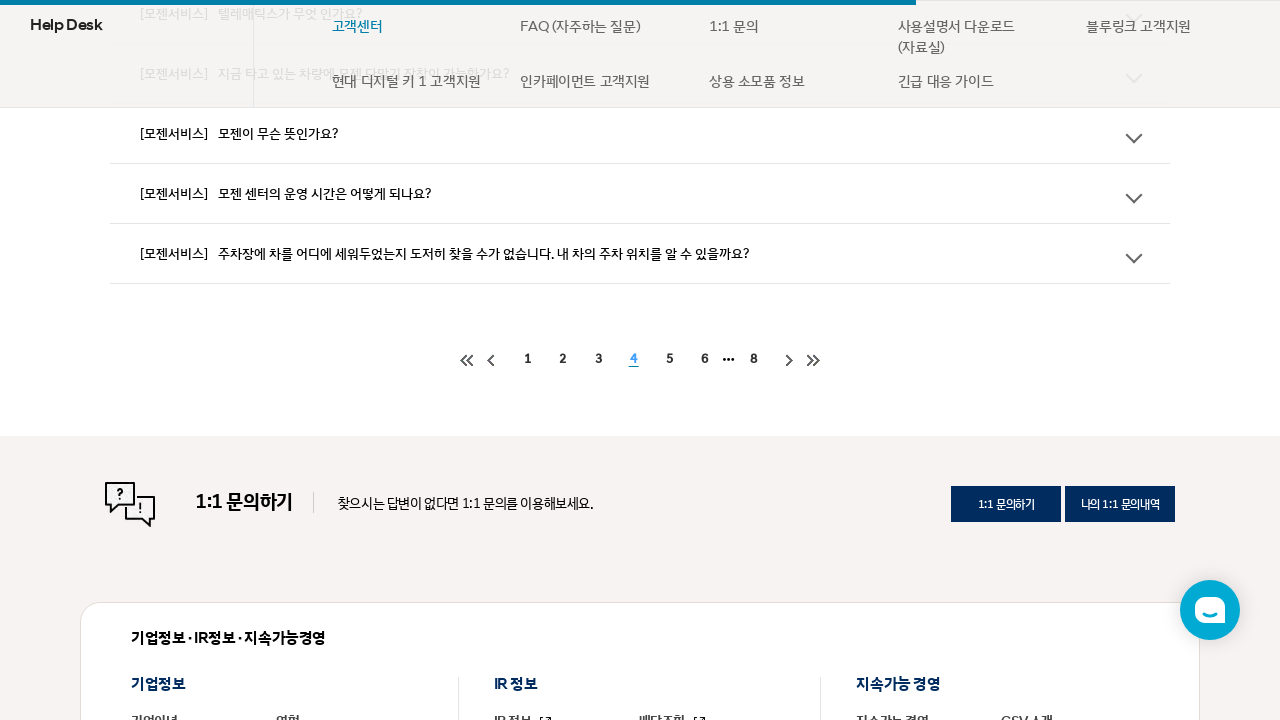